Tests the datepicker functionality by filling a date value into the datepicker input field

Starting URL: https://testautomationpractice.blogspot.com/

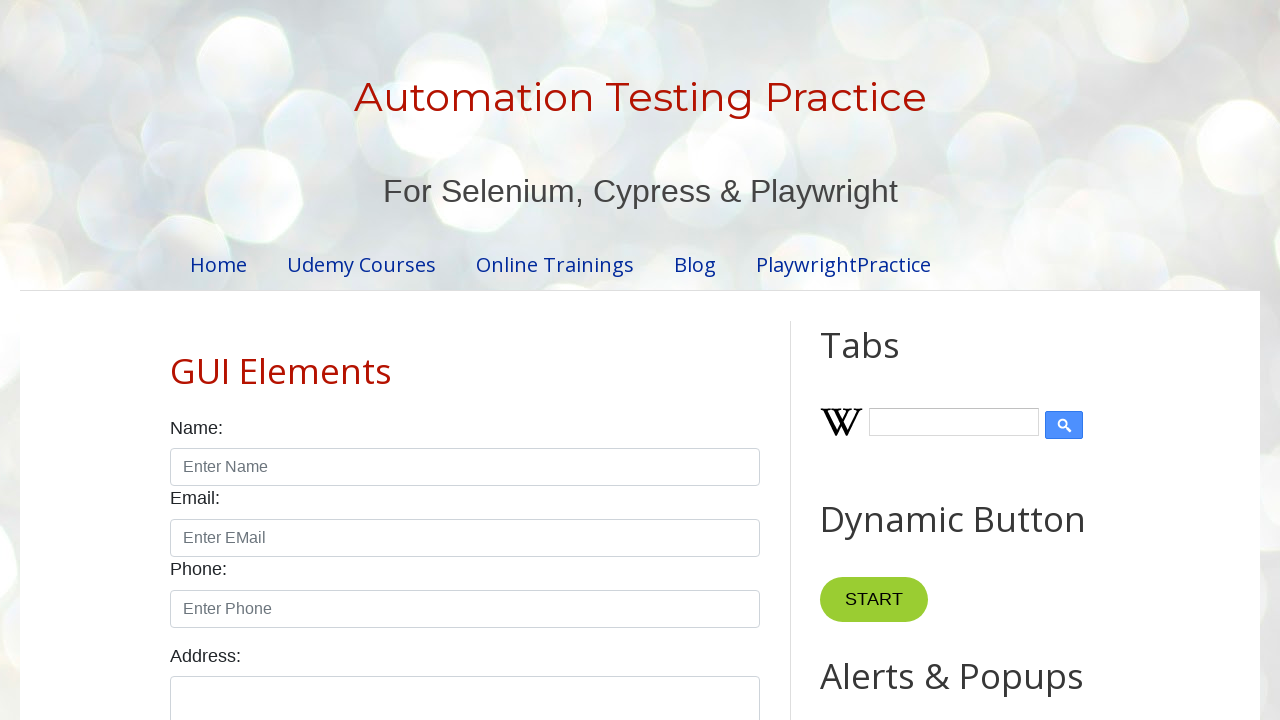

Filled datepicker input field with date '12/30/2022' on #datepicker
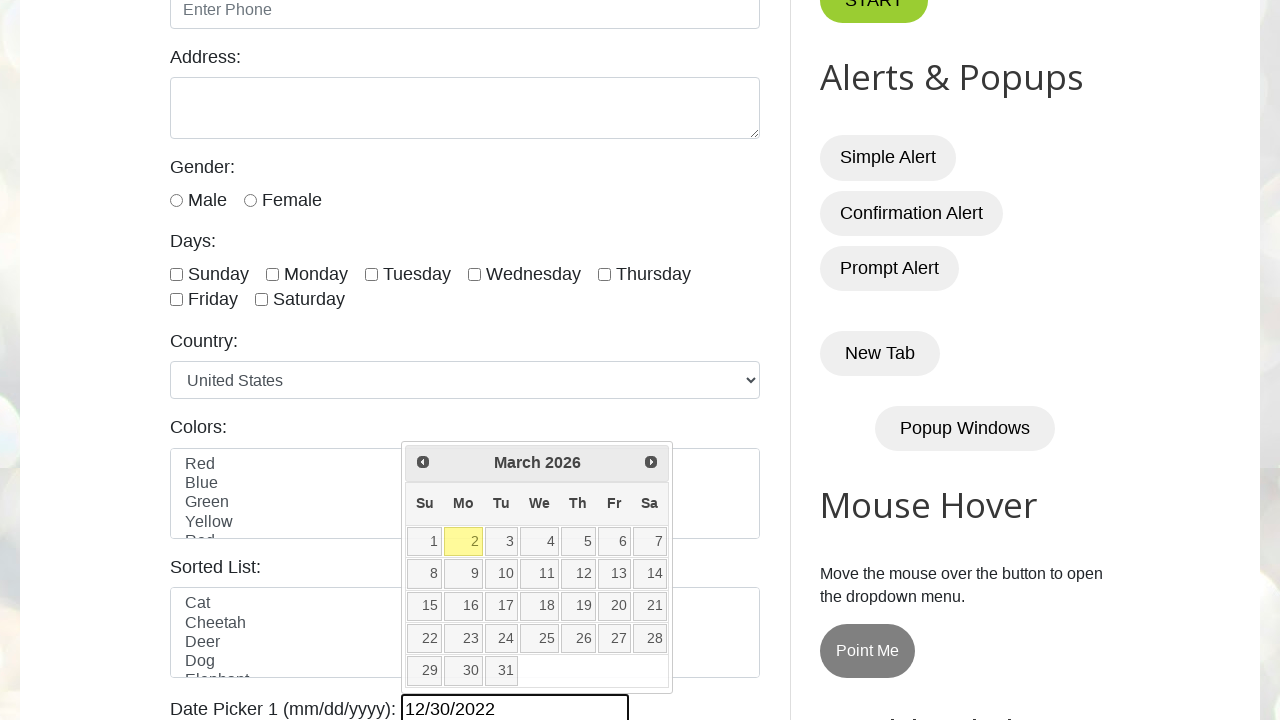

Waited 2000ms for datepicker to process the input
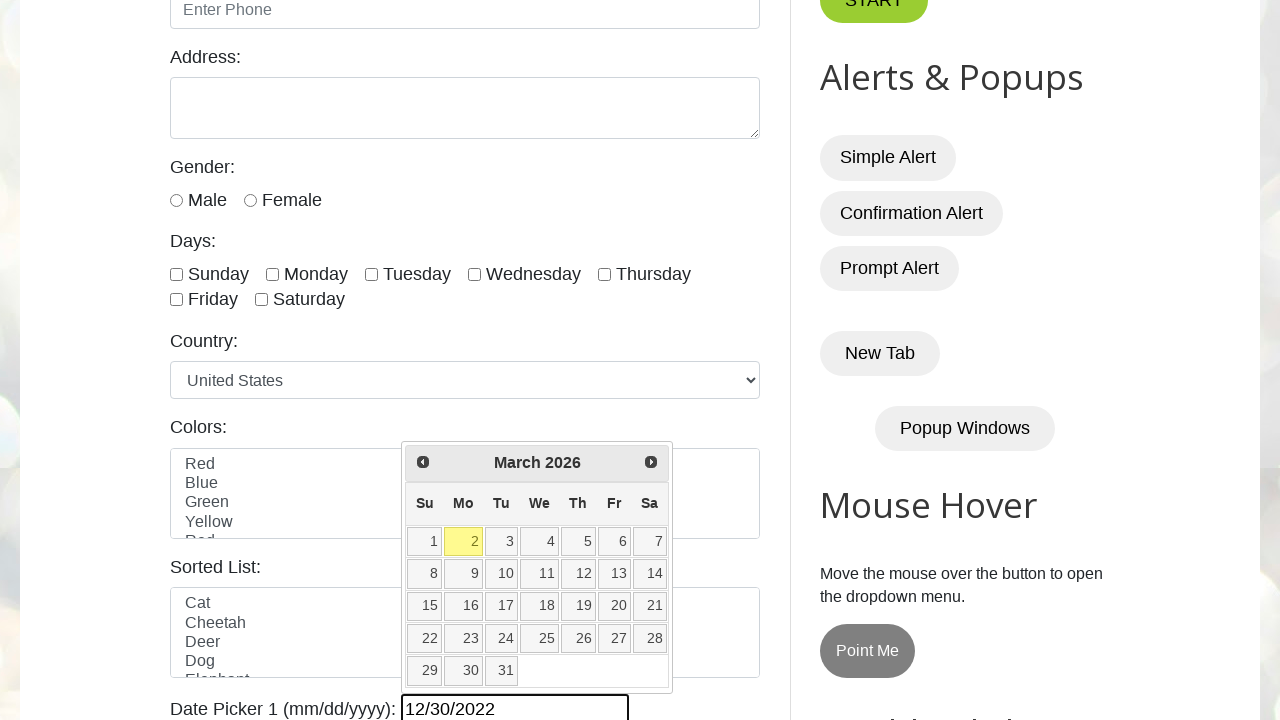

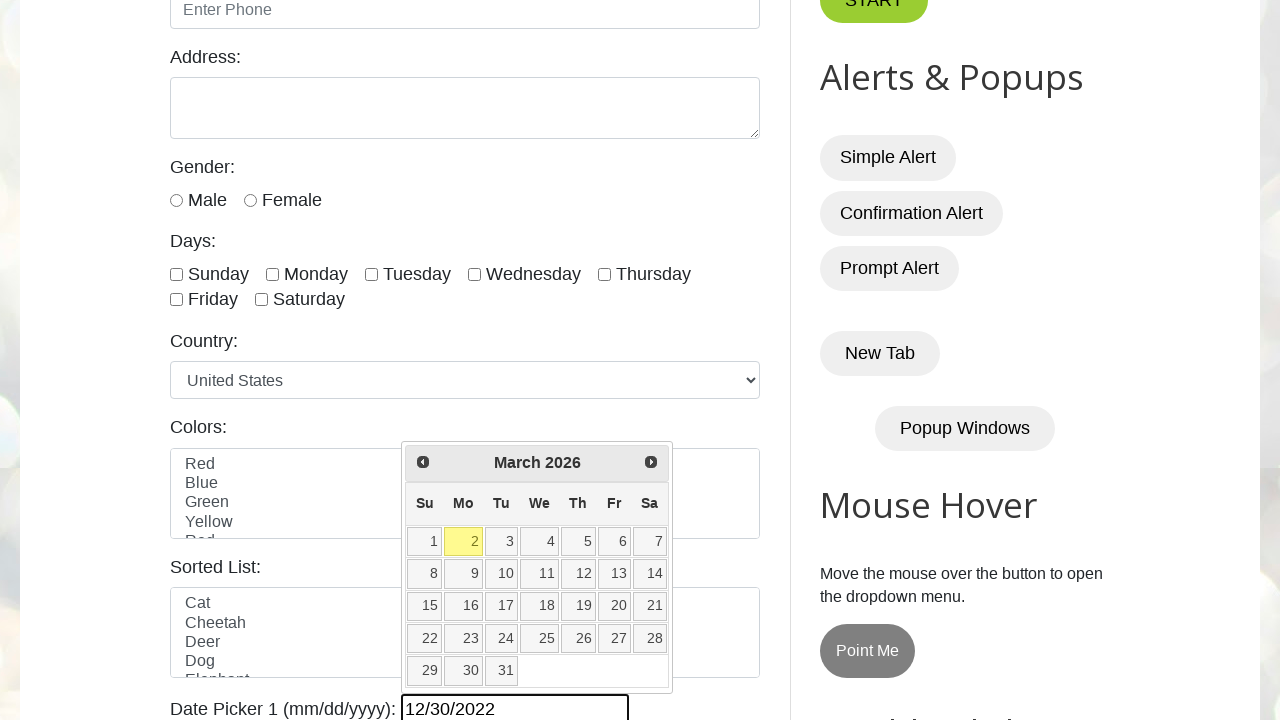